Tests button interaction sequence on a Selenium practice page by clicking multiple buttons in sequence and verifying text labels appear correctly after each click

Starting URL: https://savkk.github.io/selenium-practice/

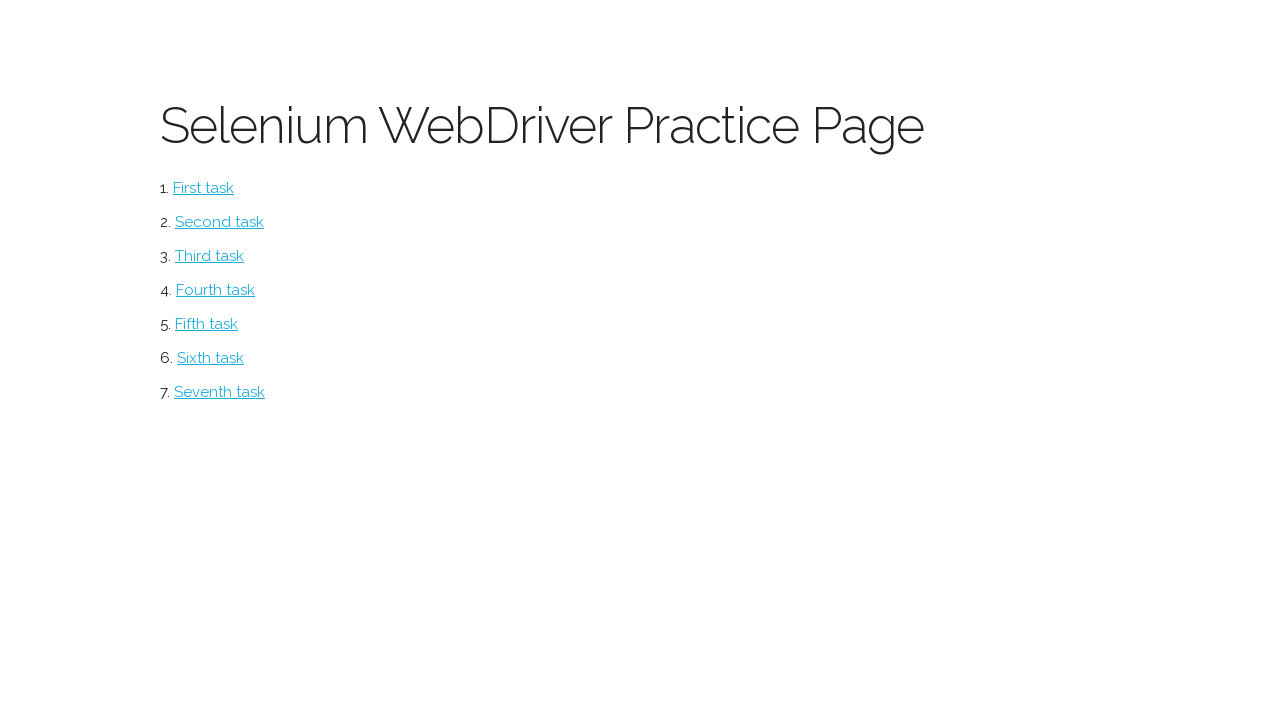

Clicked main button at (204, 188) on #button
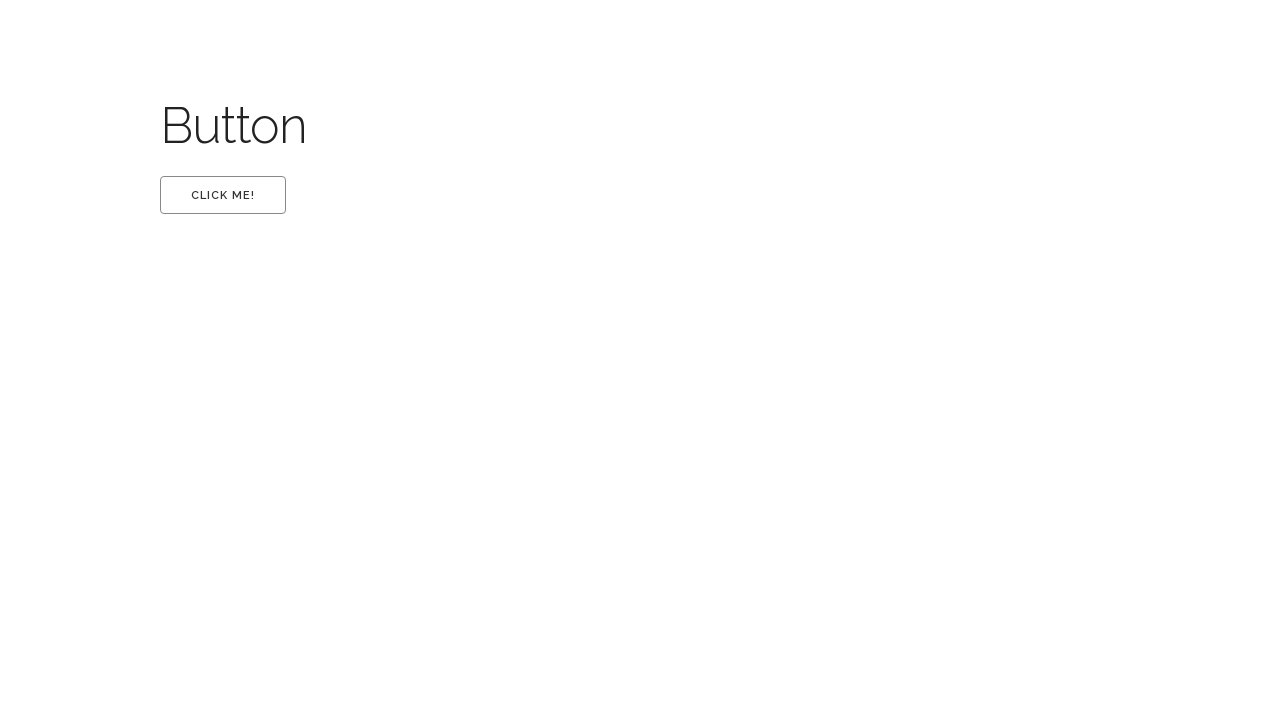

Clicked first button at (223, 195) on #first
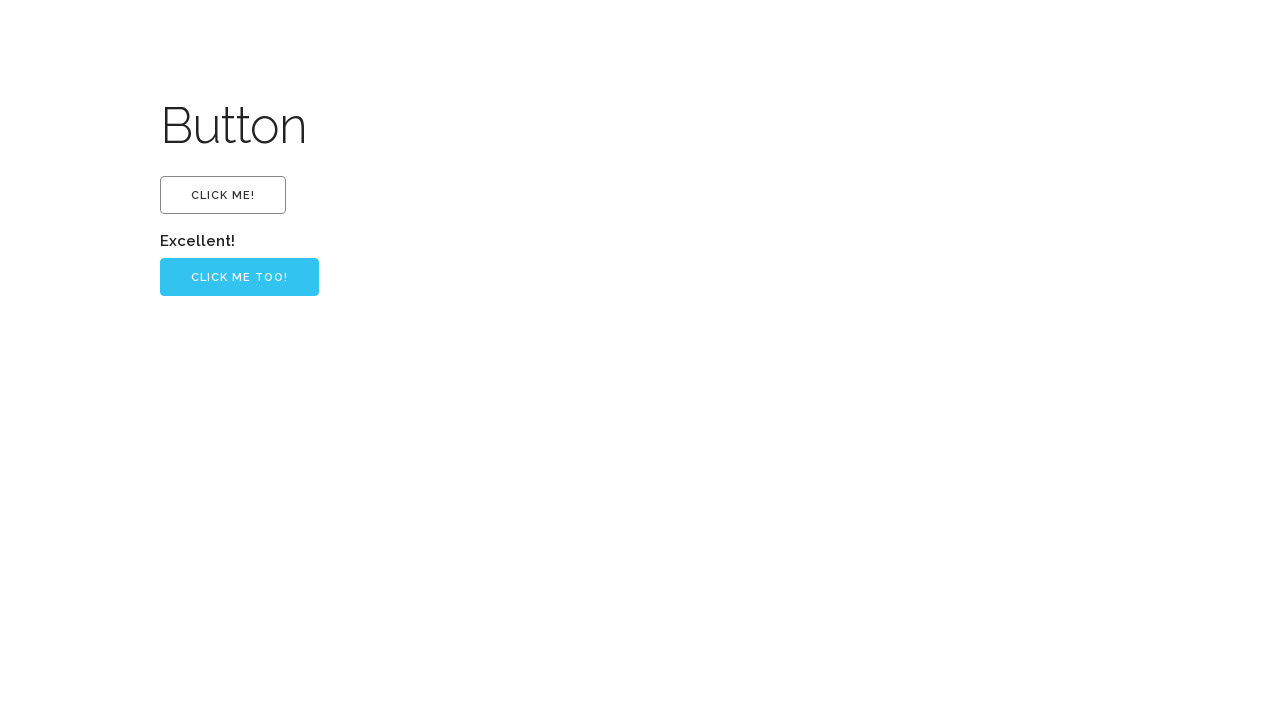

Verified 'Excellent!' label appeared
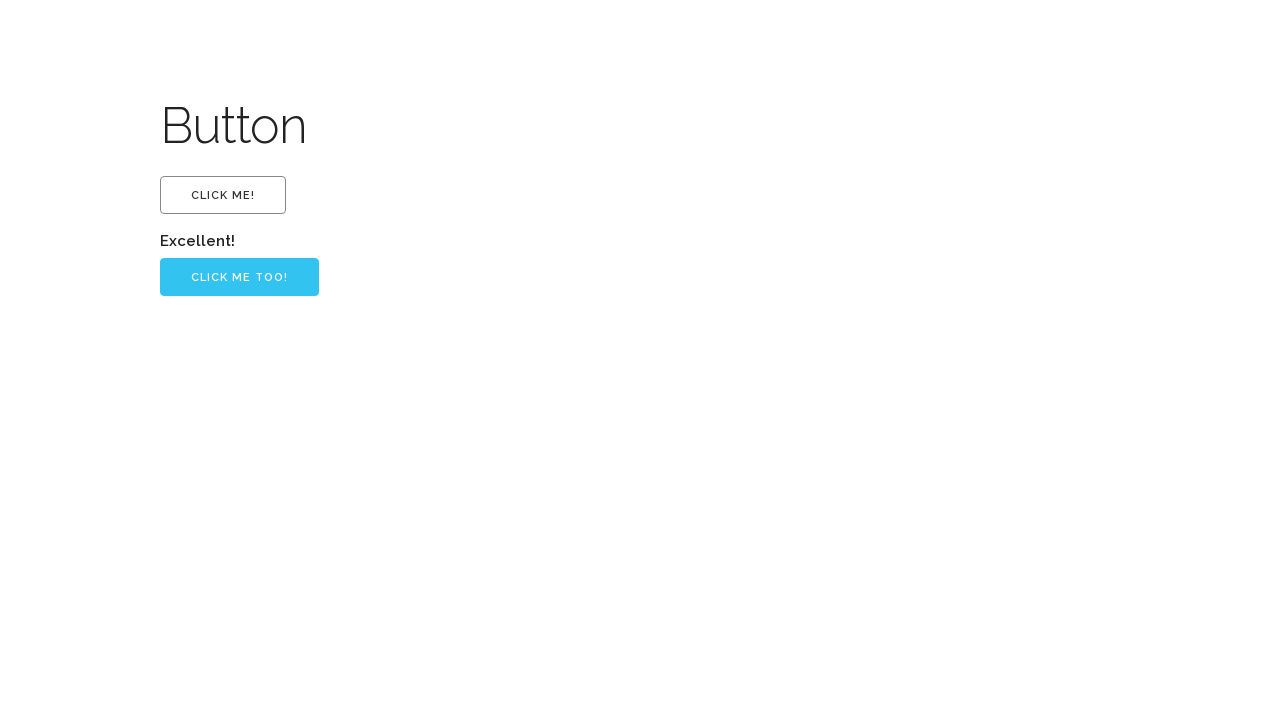

Clicked 'Click me too!' button at (240, 277) on .button-primary
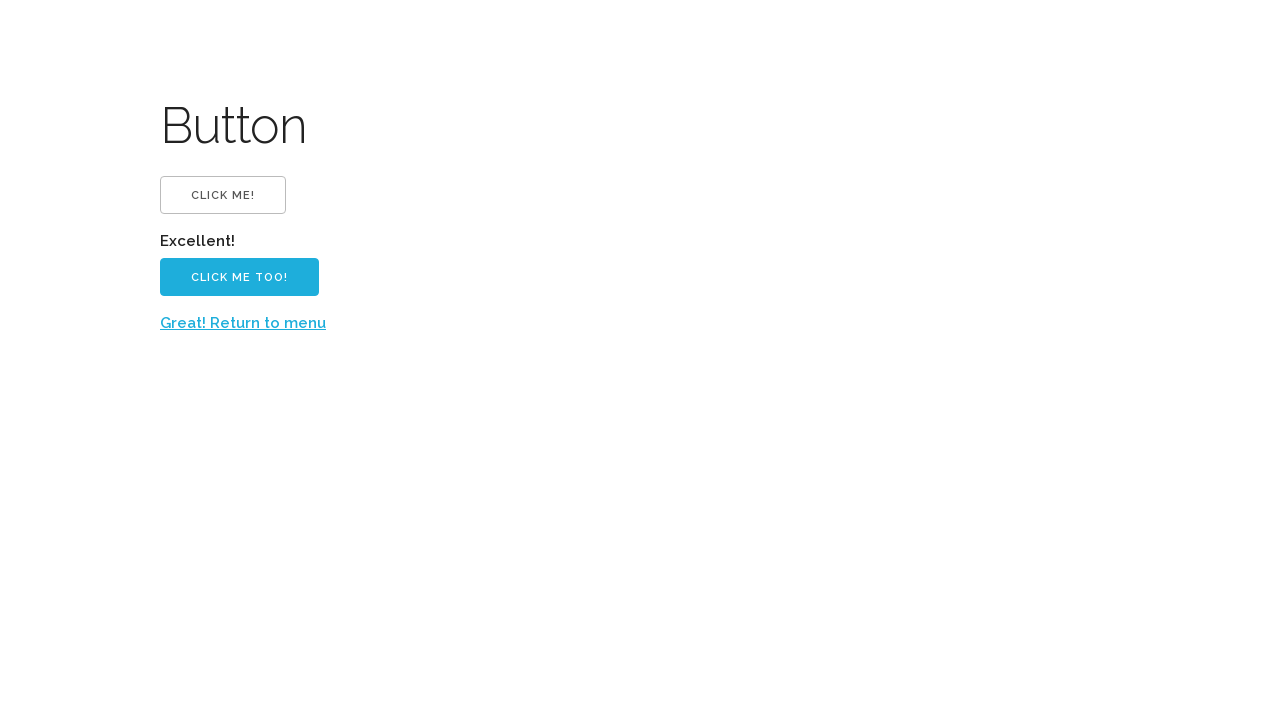

Verified 'Great! Return to menu' link appeared
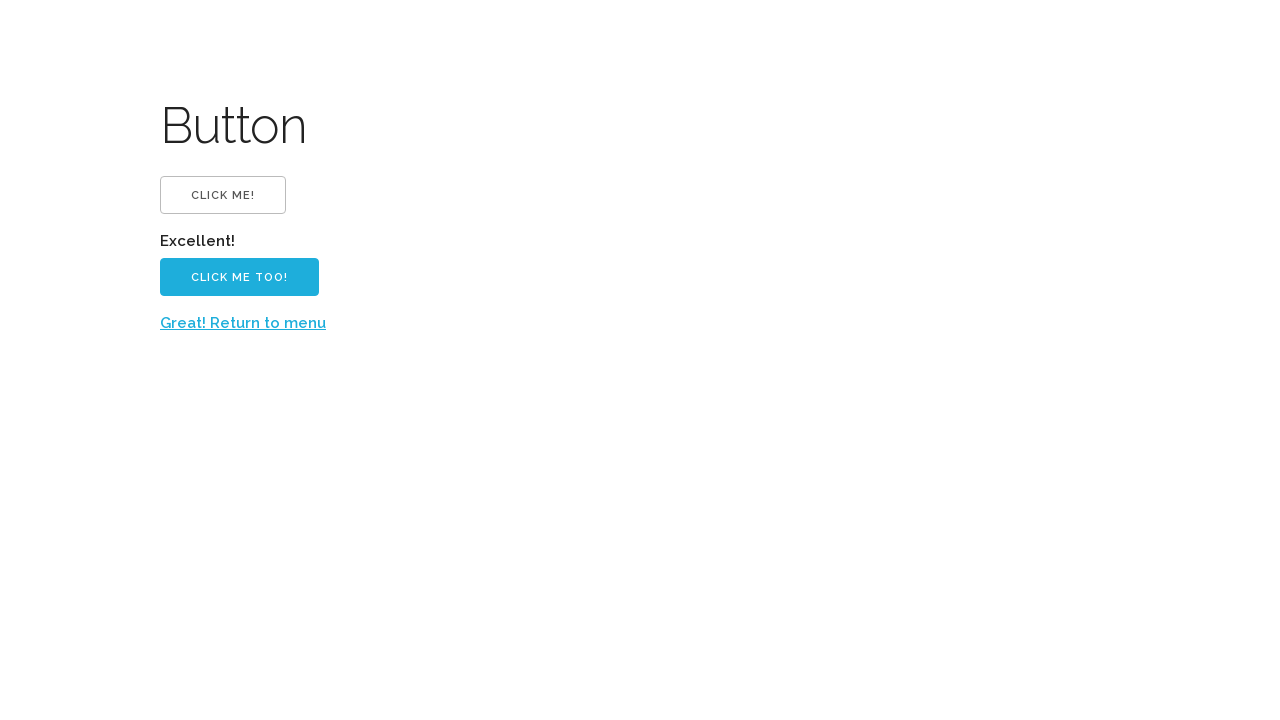

Clicked 'Great! Return to menu' link at (243, 323) on text=Great! Return to menu
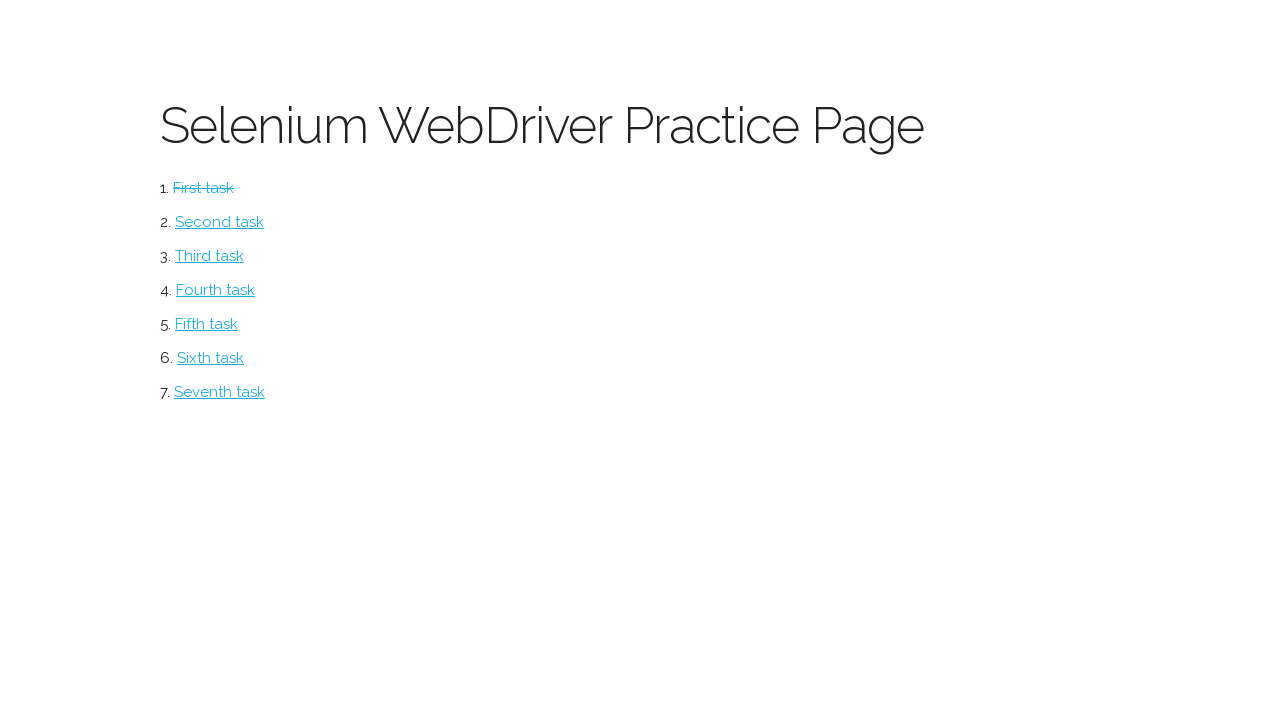

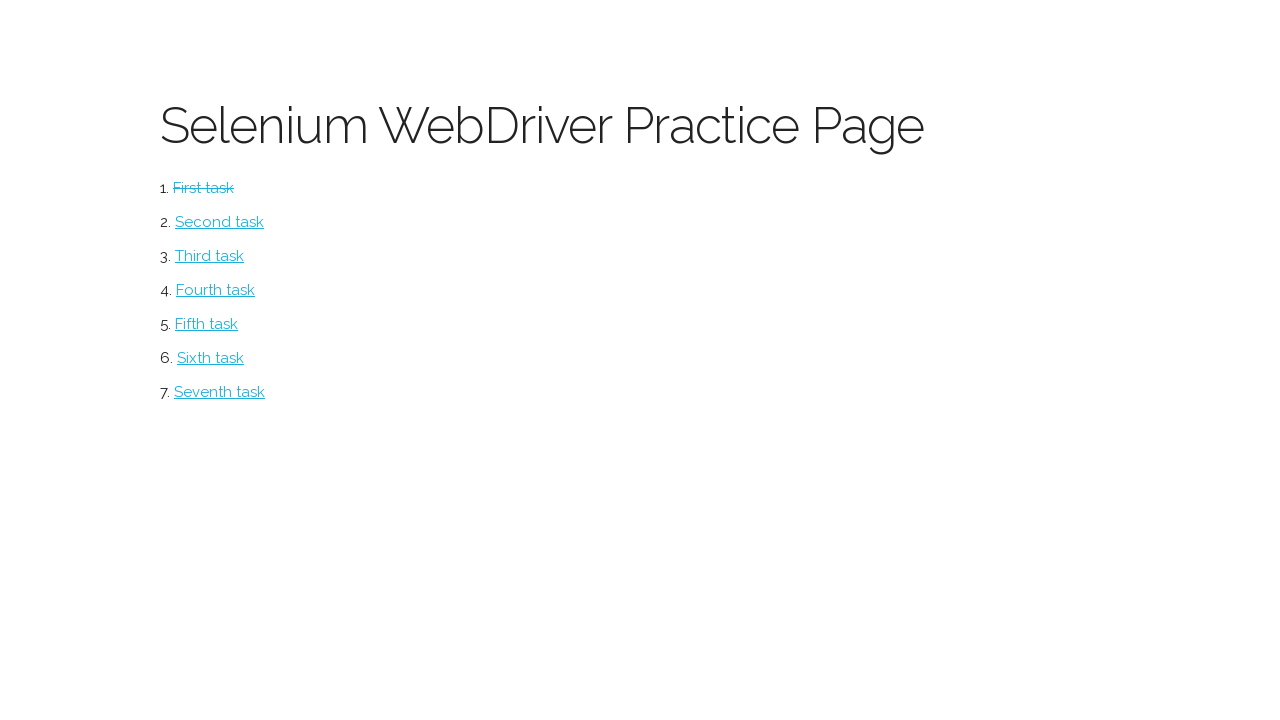